Tests various input field operations including filling text, appending to existing text, clearing fields, and verifying disabled/editable states of form elements on a practice website.

Starting URL: https://letcode.in/edit

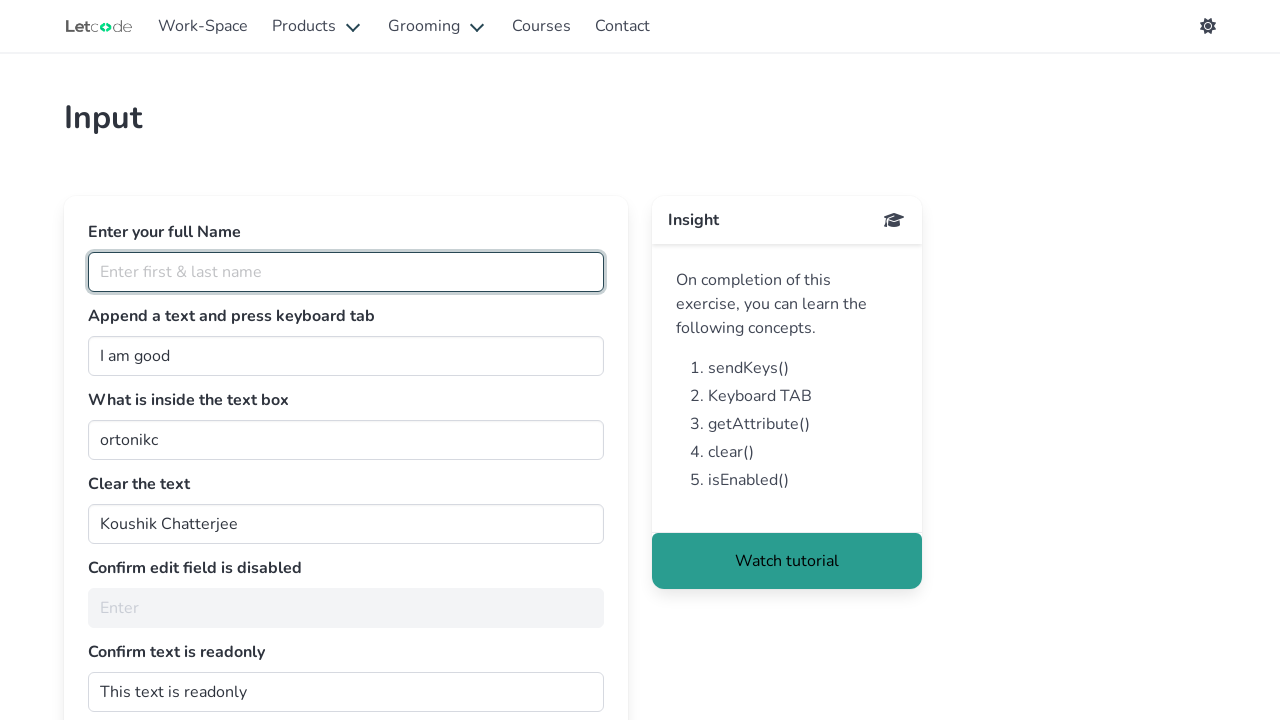

Filled name input field with 'Puviyarasan Murugan' on internal:attr=[placeholder="Enter first & last name"i]
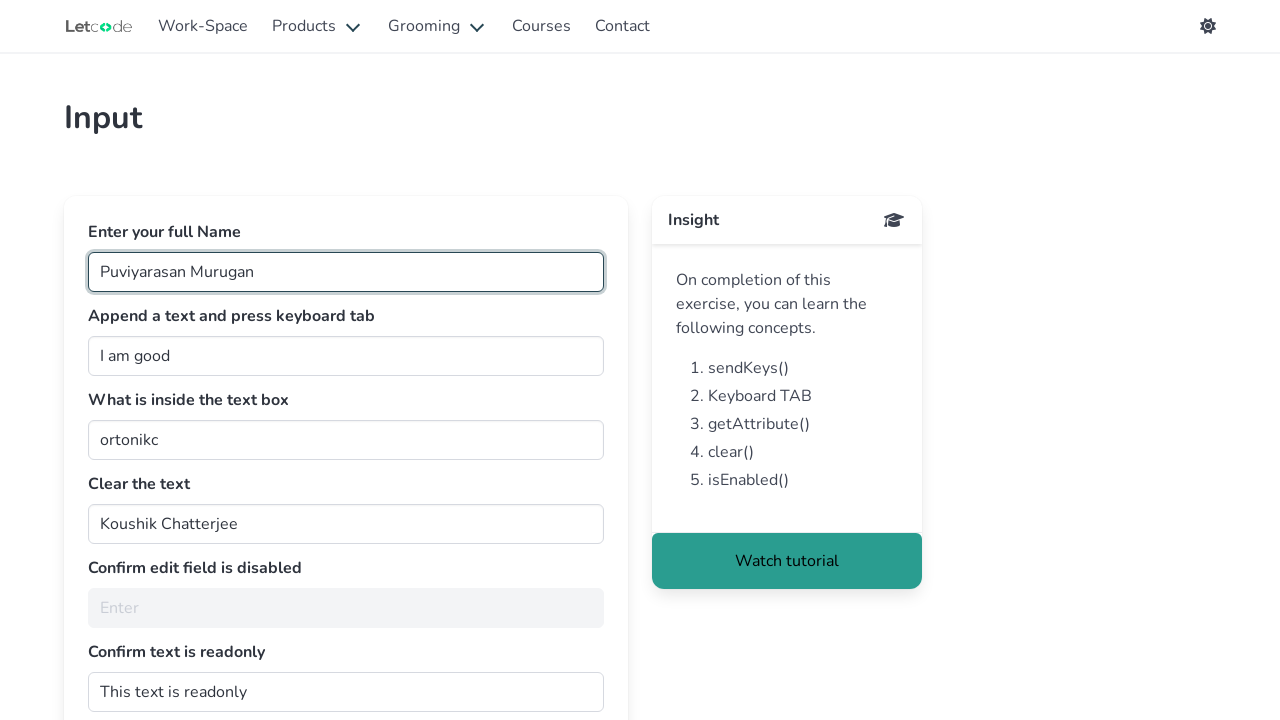

Located the join text field
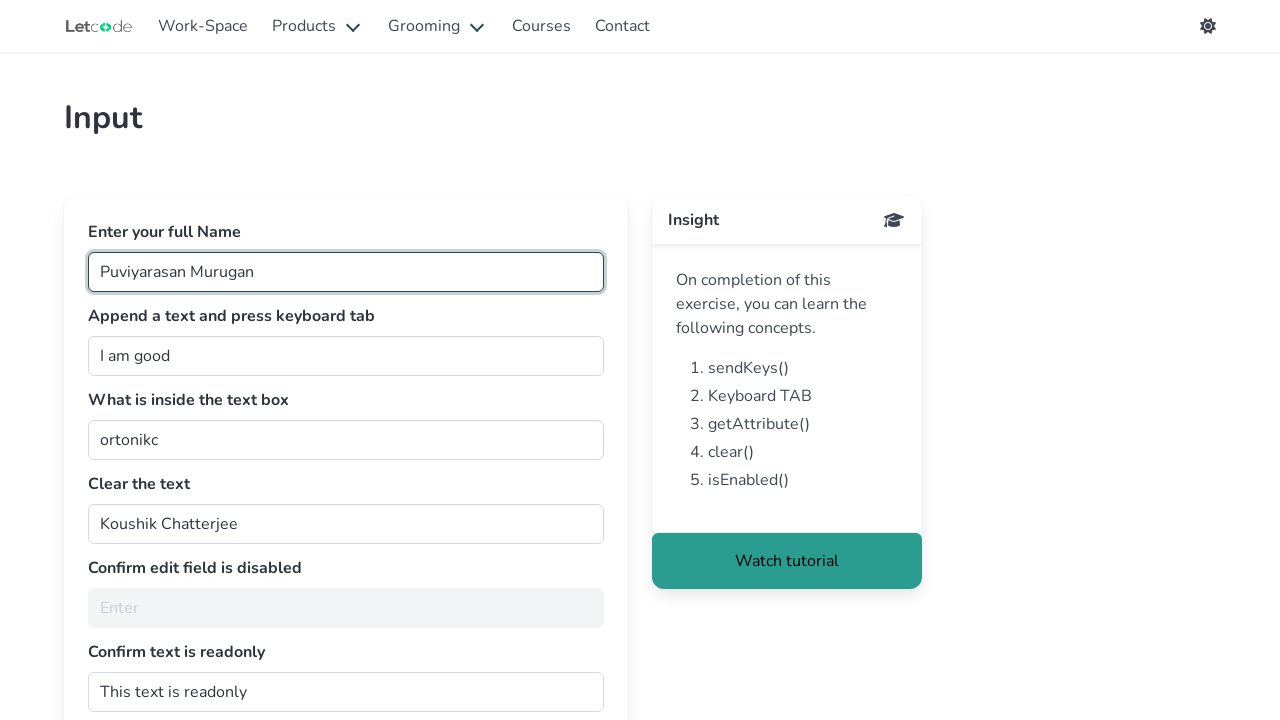

Retrieved existing text from join field
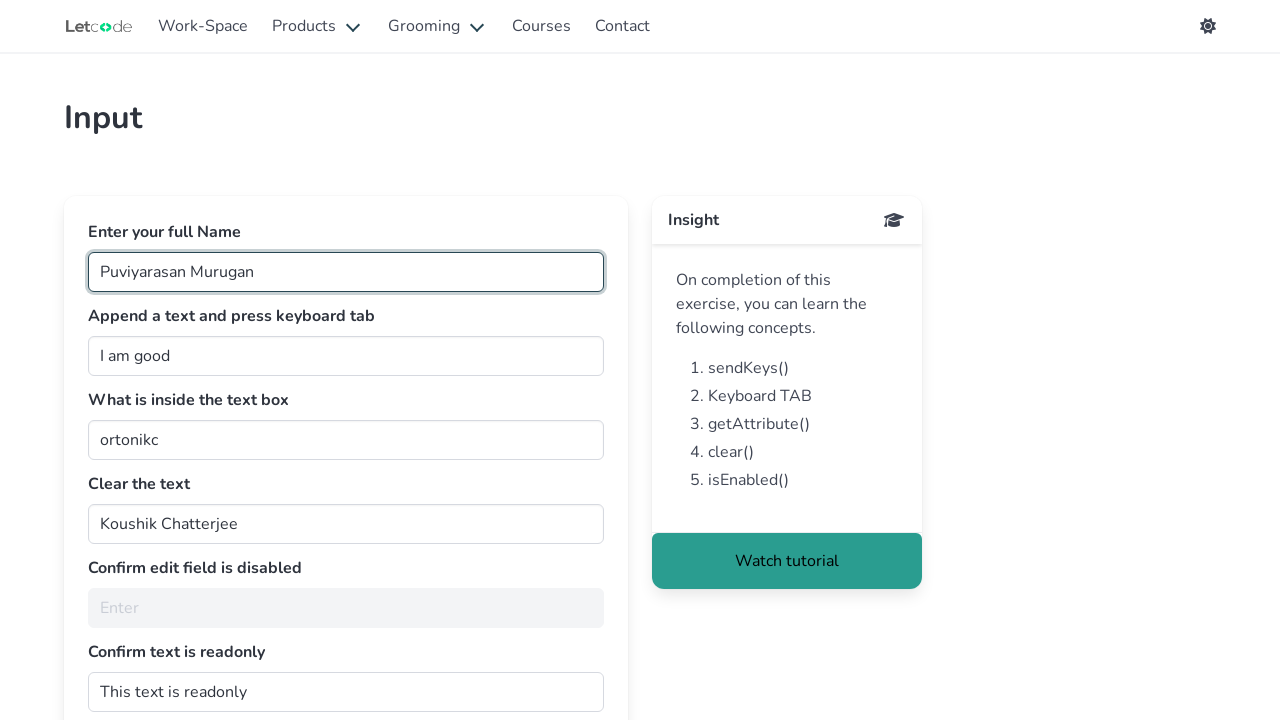

Appended ' person' to existing text in join field on #join
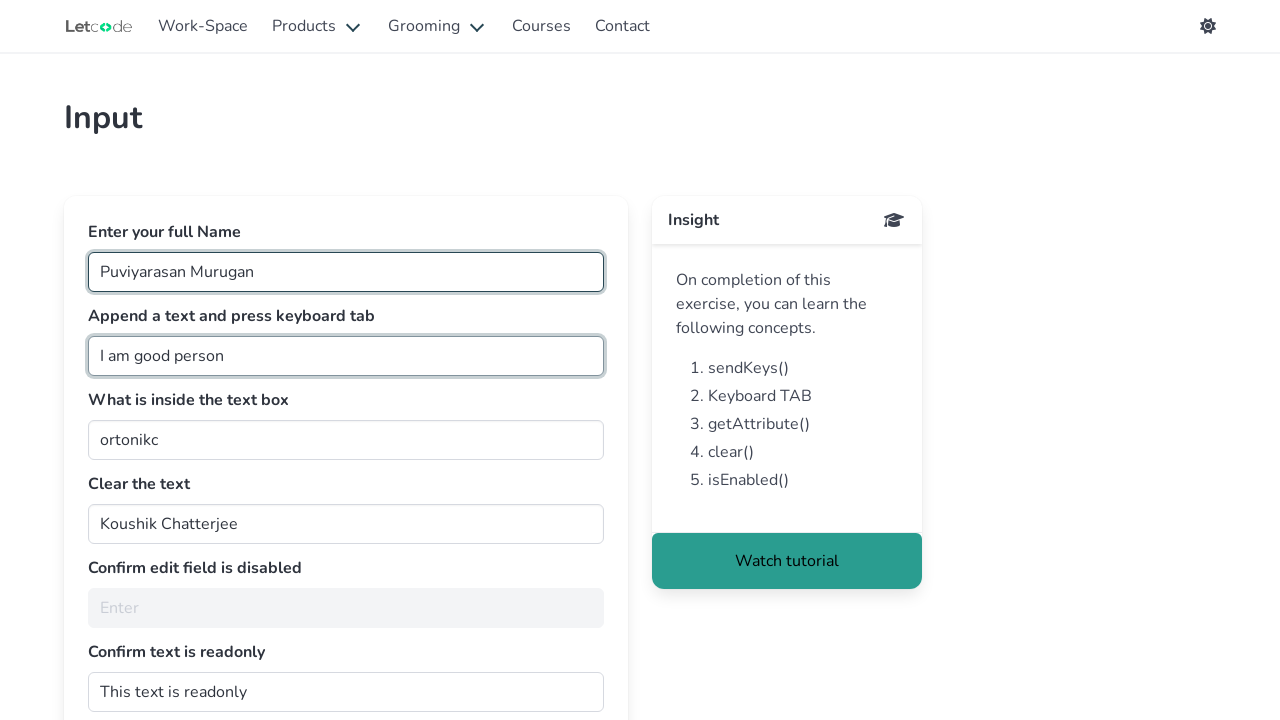

Pressed Tab to move focus away from join field on #join
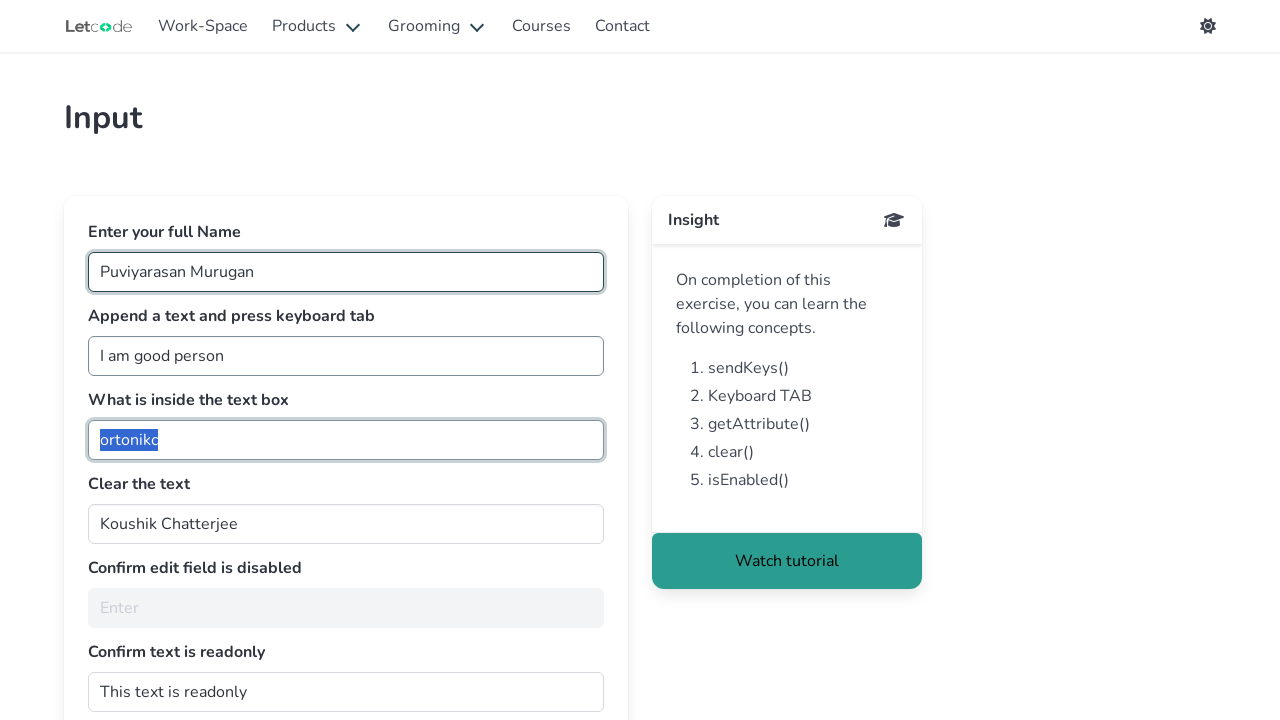

Cleared the clearMe input field on #clearMe
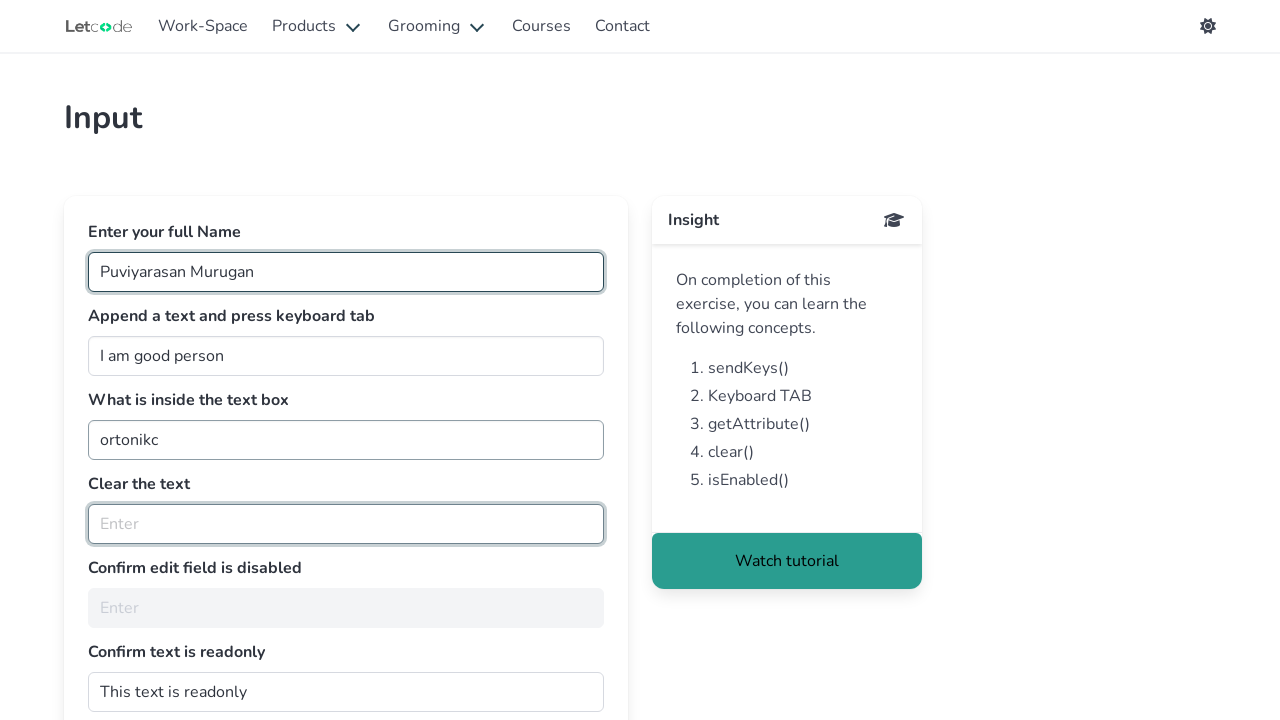

Verified that noEdit field is disabled
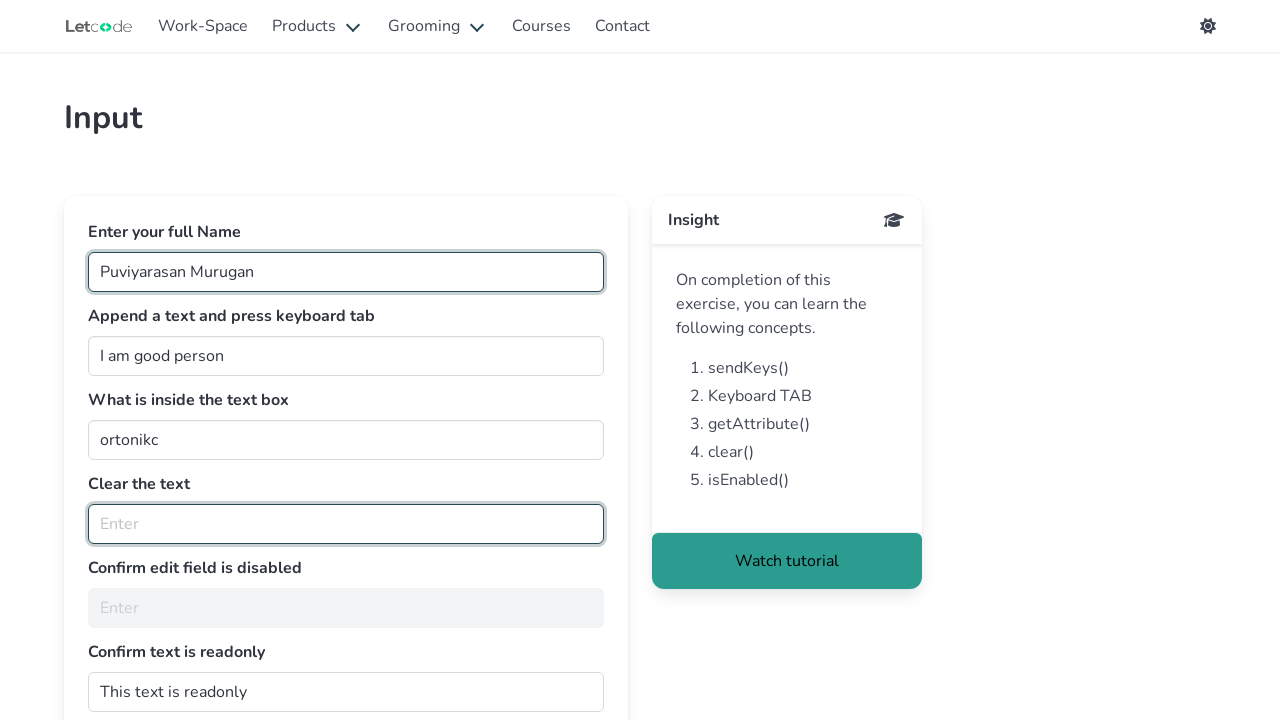

Verified that dontwrite field is not editable
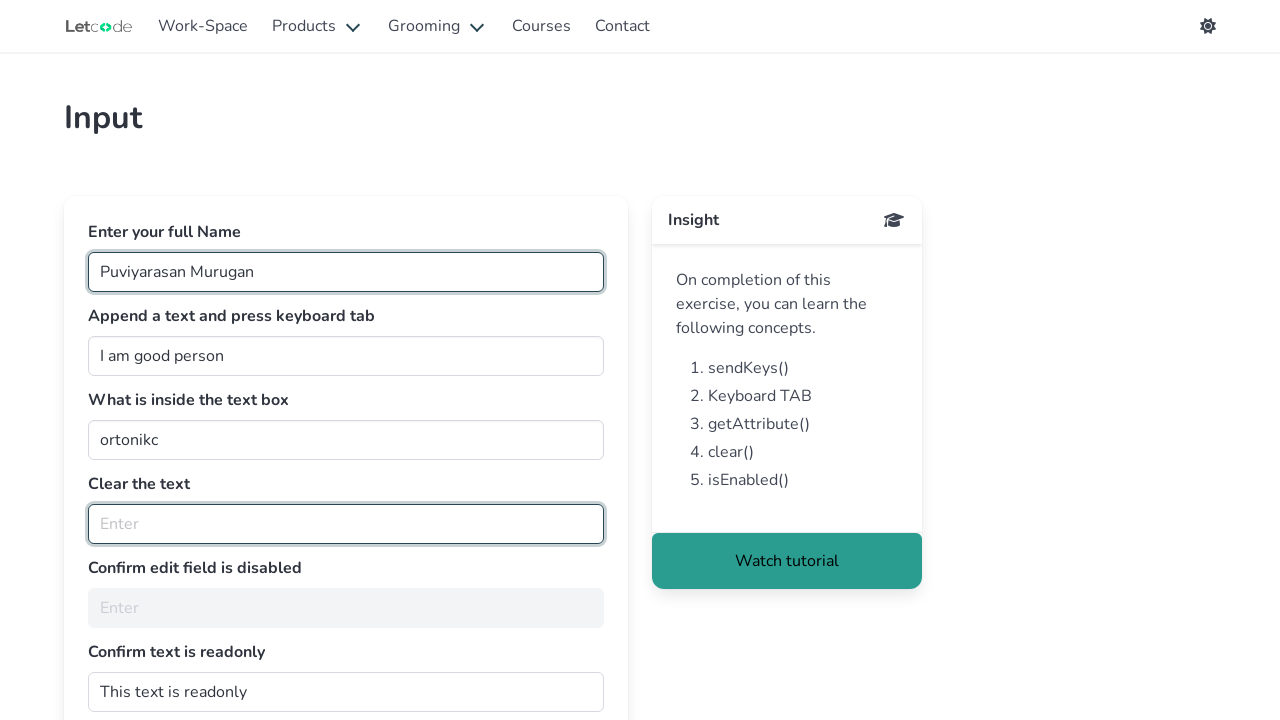

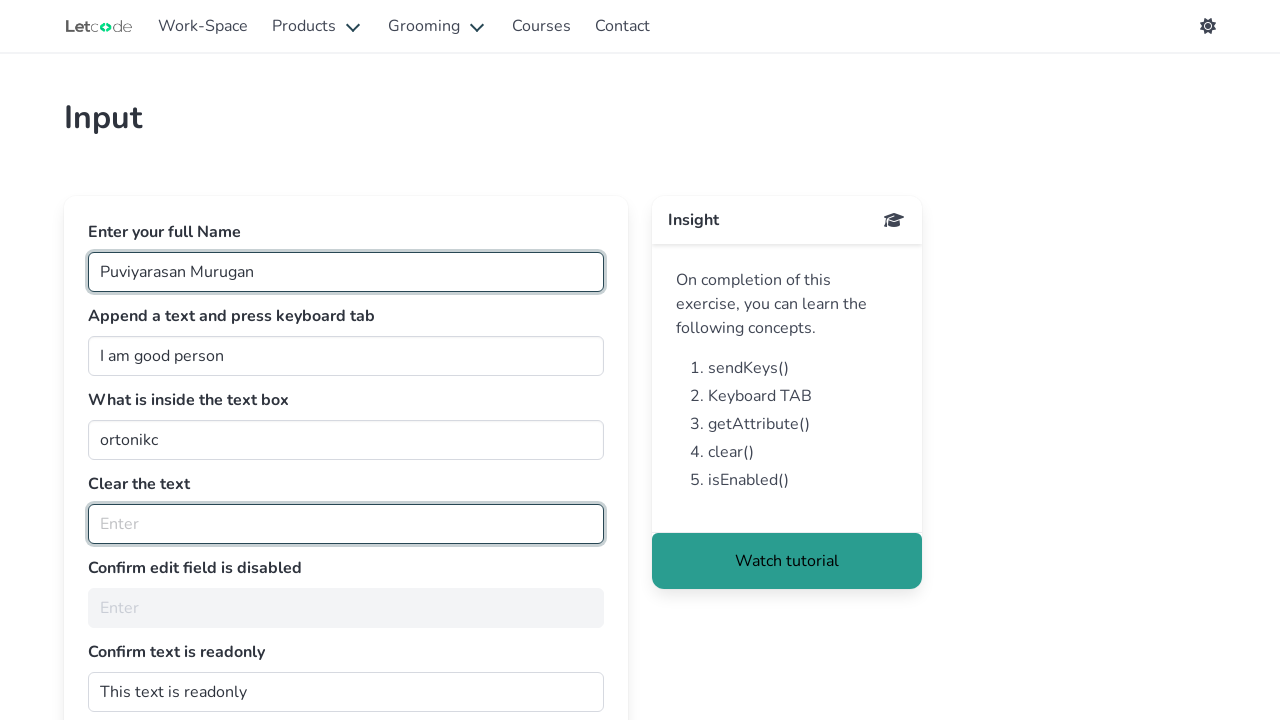